Tests the Redmine roadmap page by navigating to it, filtering tasks using tracker and subproject checkboxes, and verifying the filtered task list displays correctly.

Starting URL: https://www.redmine.org/

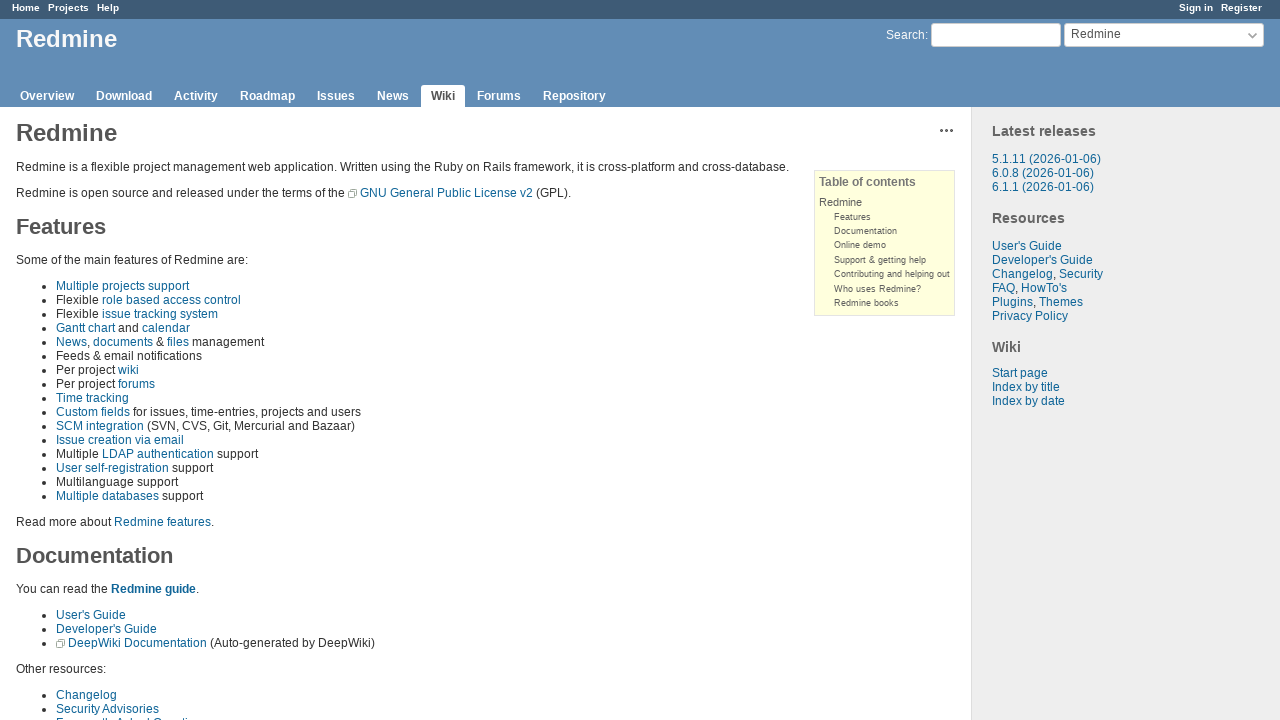

Clicked on the roadmap link in the header at (268, 96) on #header [class="roadmap"]
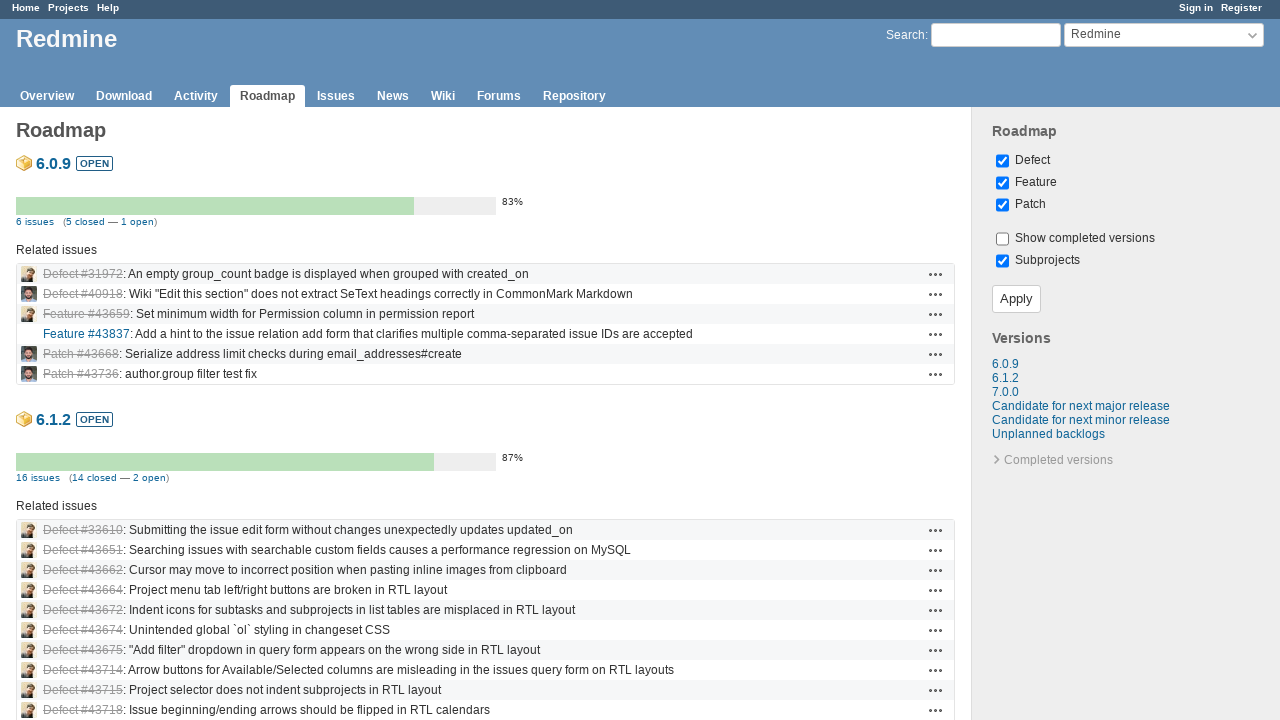

Roadmap page loaded successfully
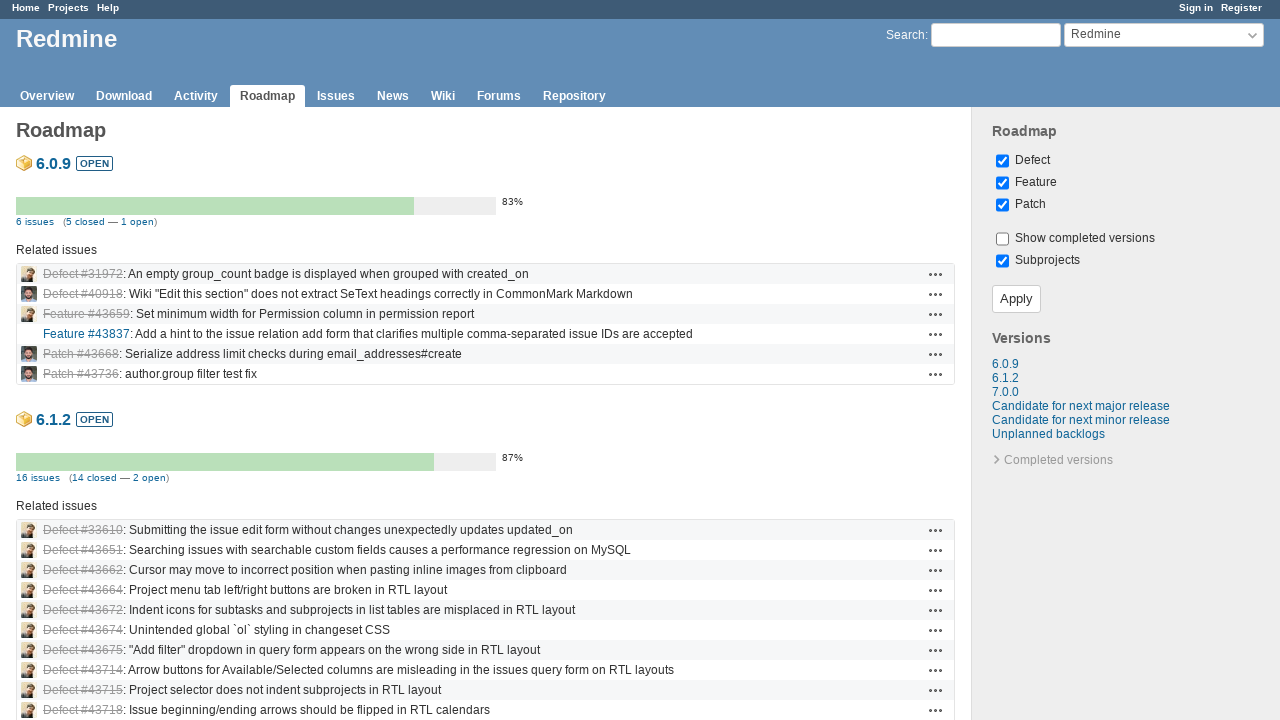

Clicked on the first tracker filter checkbox at (1002, 161) on [name*="tracker"] >> nth=0
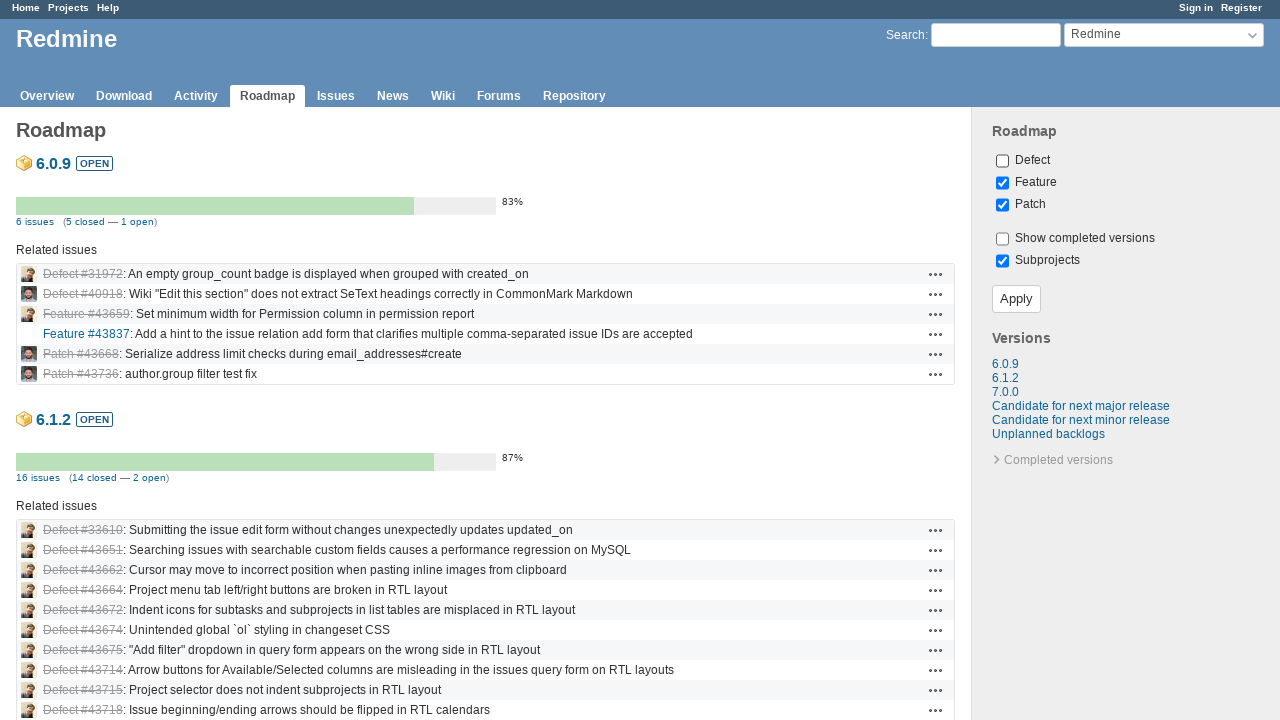

Clicked on filter option with value '2' at (1002, 183) on input[value="2"]
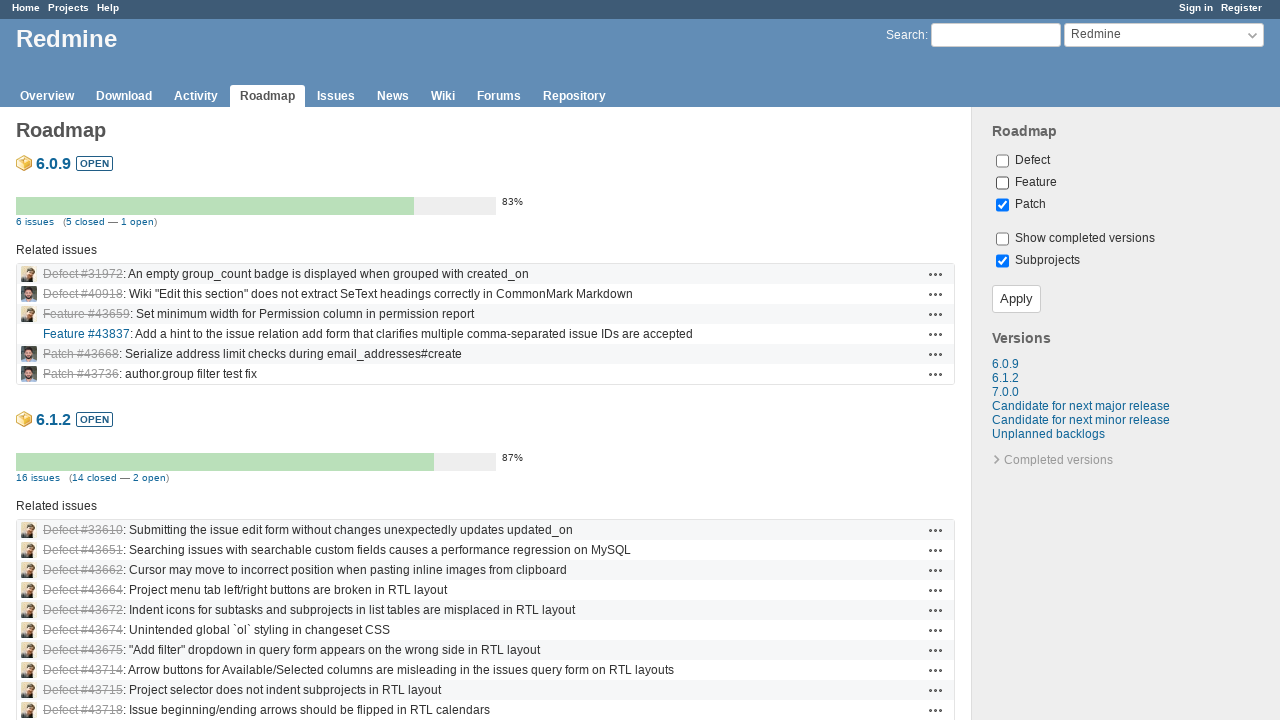

Clicked on the 'with subprojects' checkbox at (1002, 261) on #with_subprojects[type="checkbox"]
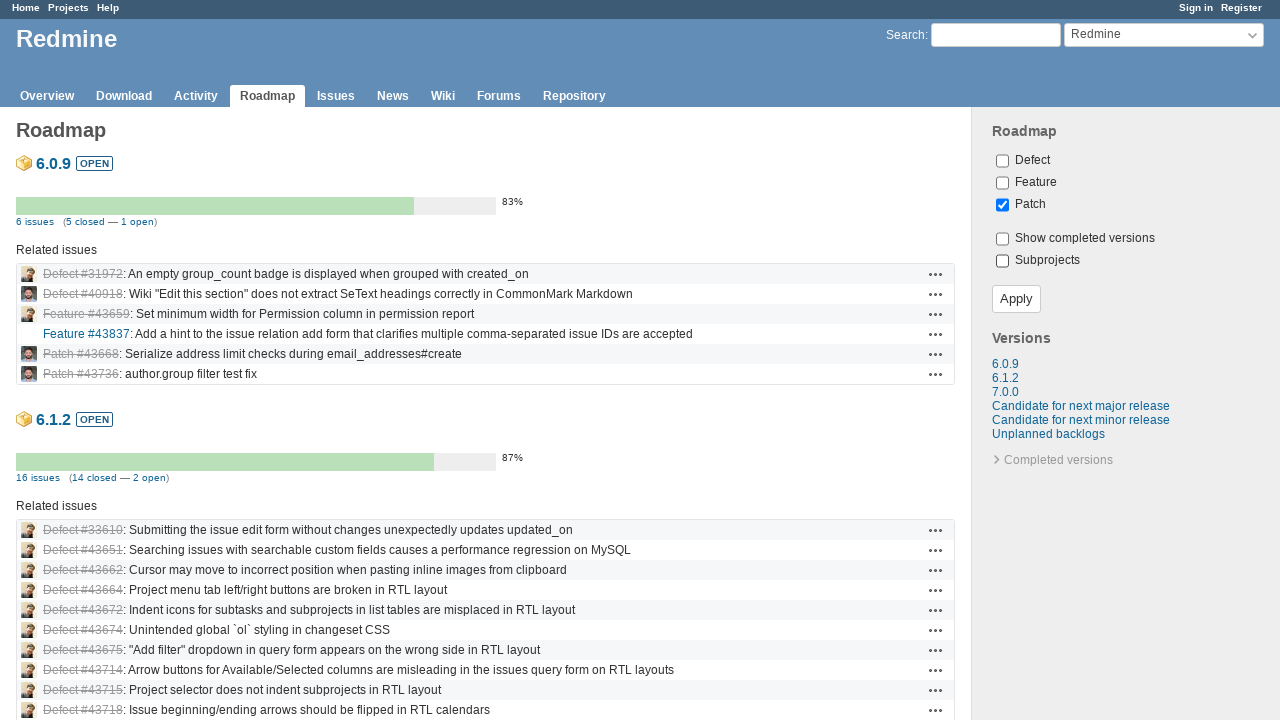

Clicked the apply/submit button to apply filters at (1016, 299) on [class="button-small"]
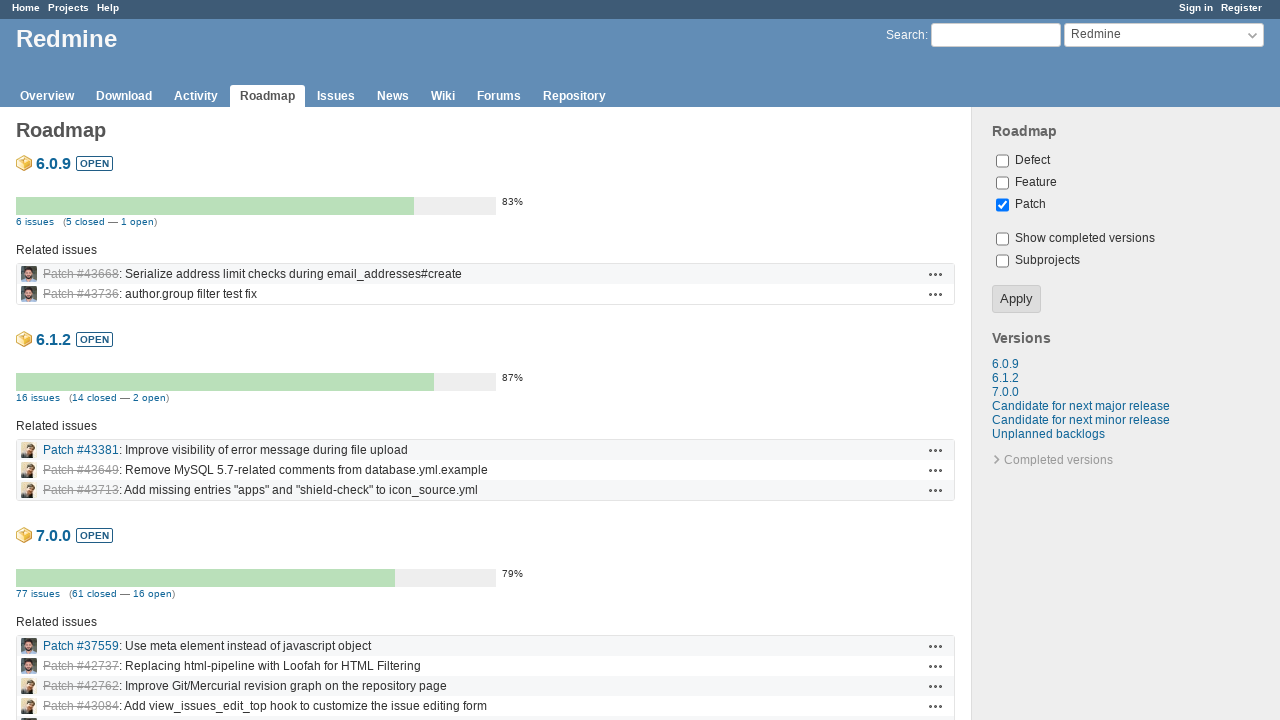

Filtered task list displayed with related issues visible
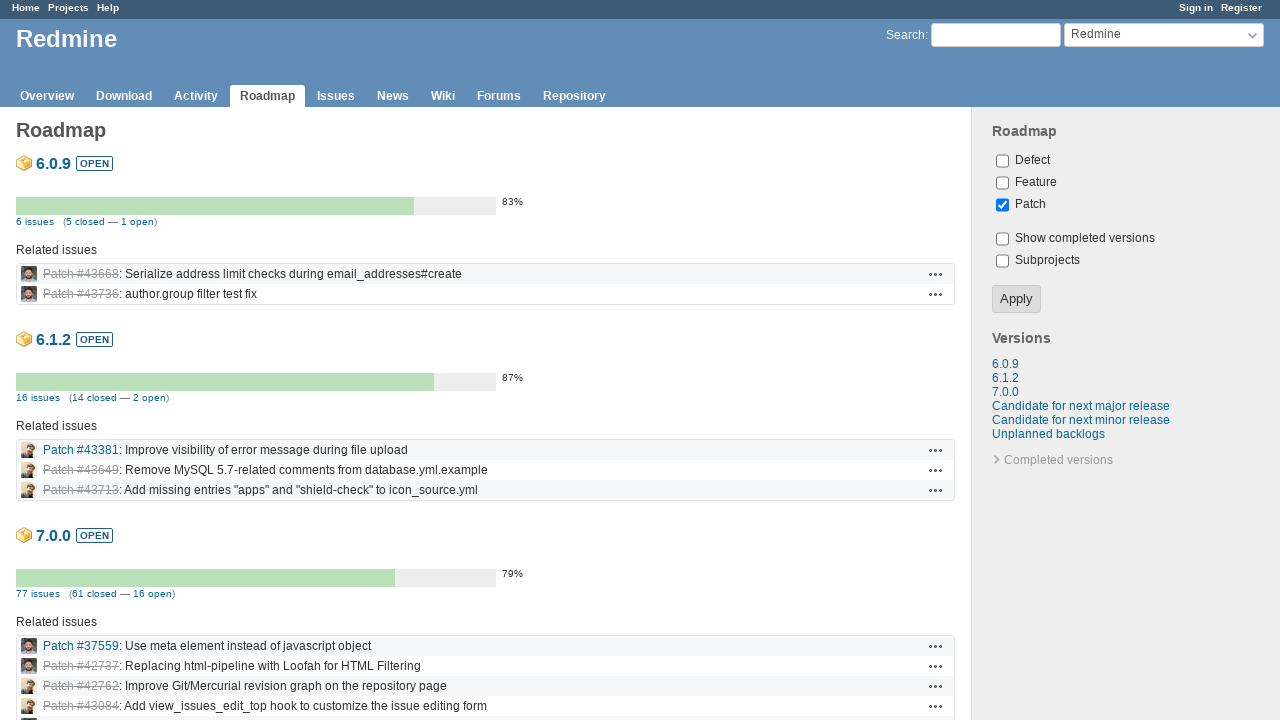

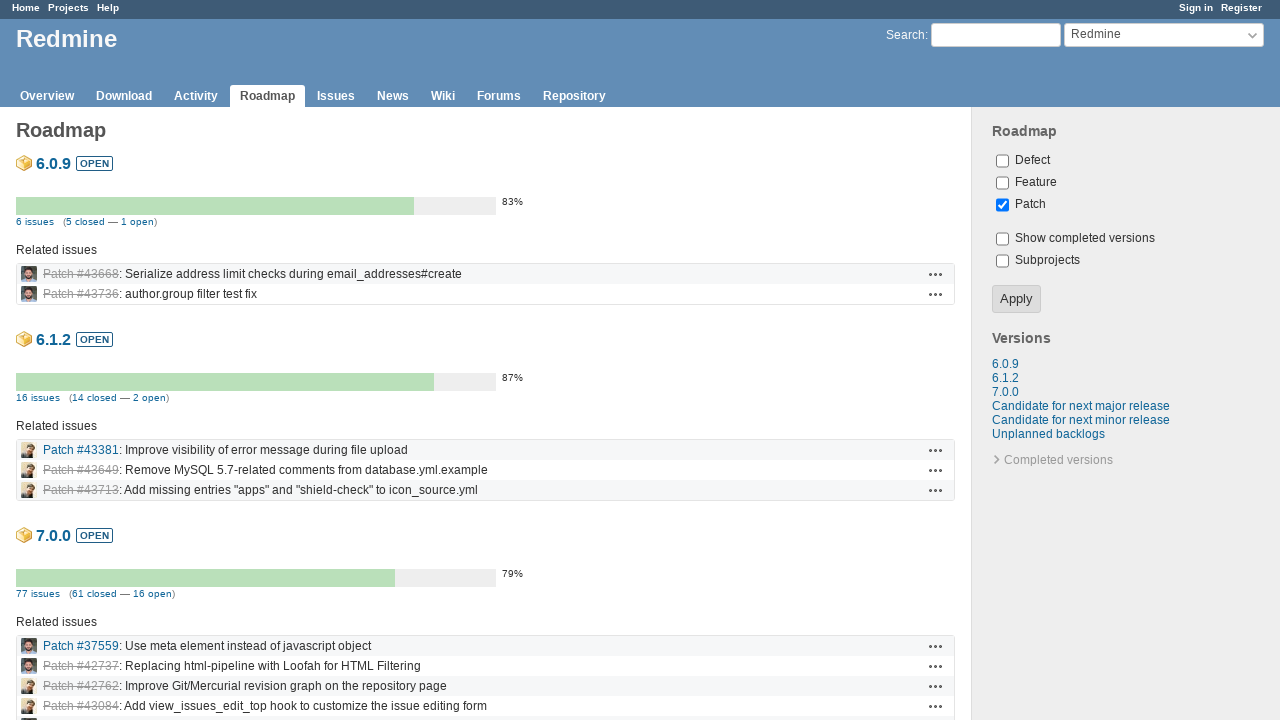